Tests a dynamic page by clicking a button and verifying that a paragraph with specific Polish text appears after the click (duplicate of firstTest).

Starting URL: https://testeroprogramowania.github.io/selenium/wait2.html

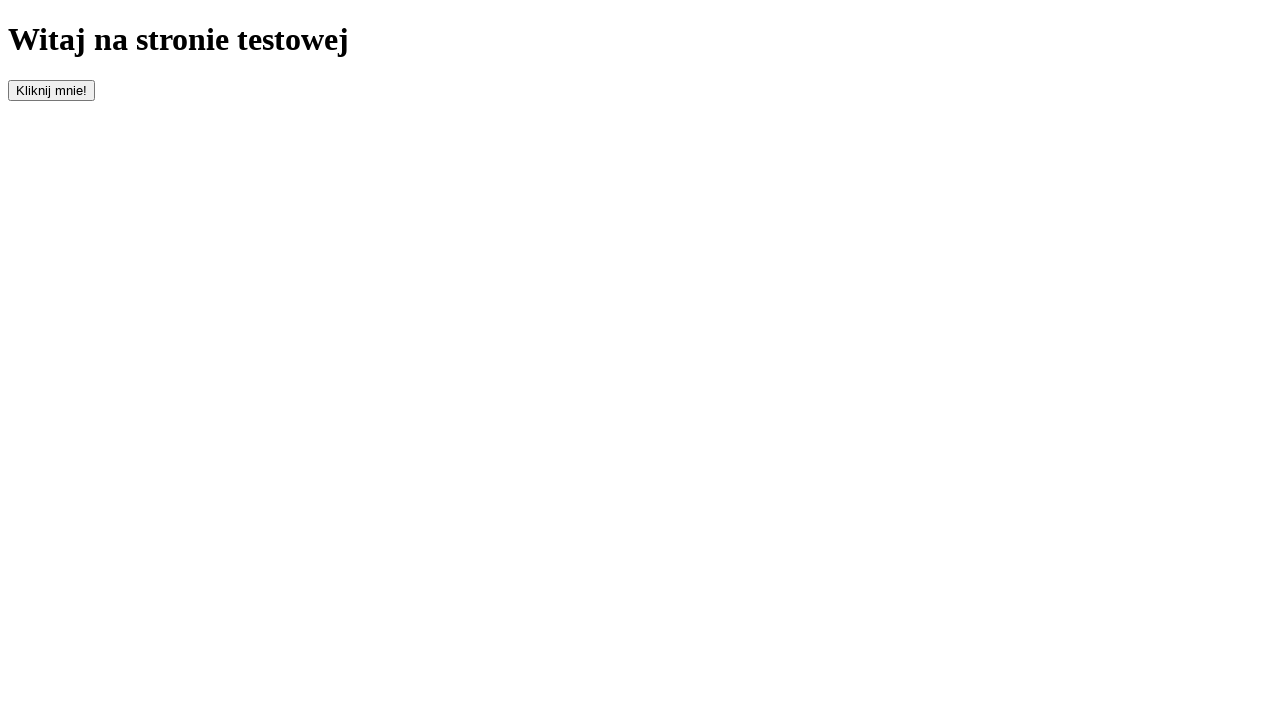

Clicked the button with ID 'clickOnMe' to trigger element appearance at (52, 90) on #clickOnMe
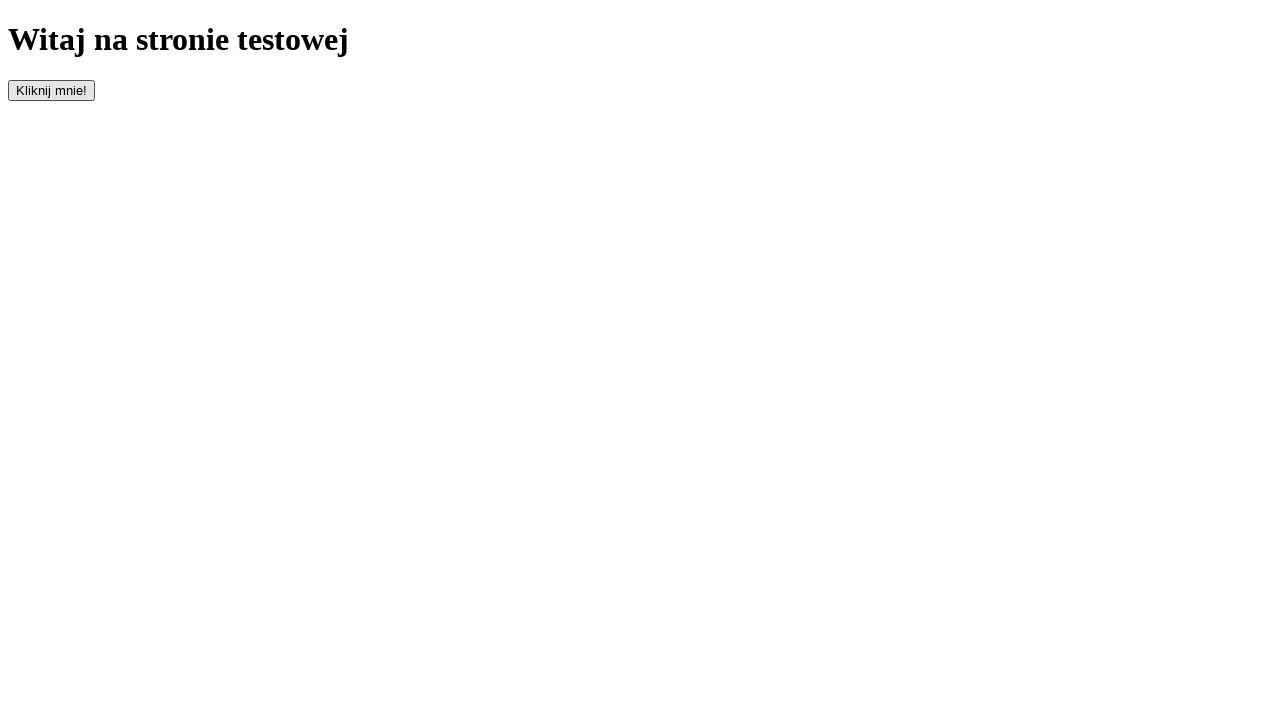

Waited for paragraph element to appear on the page
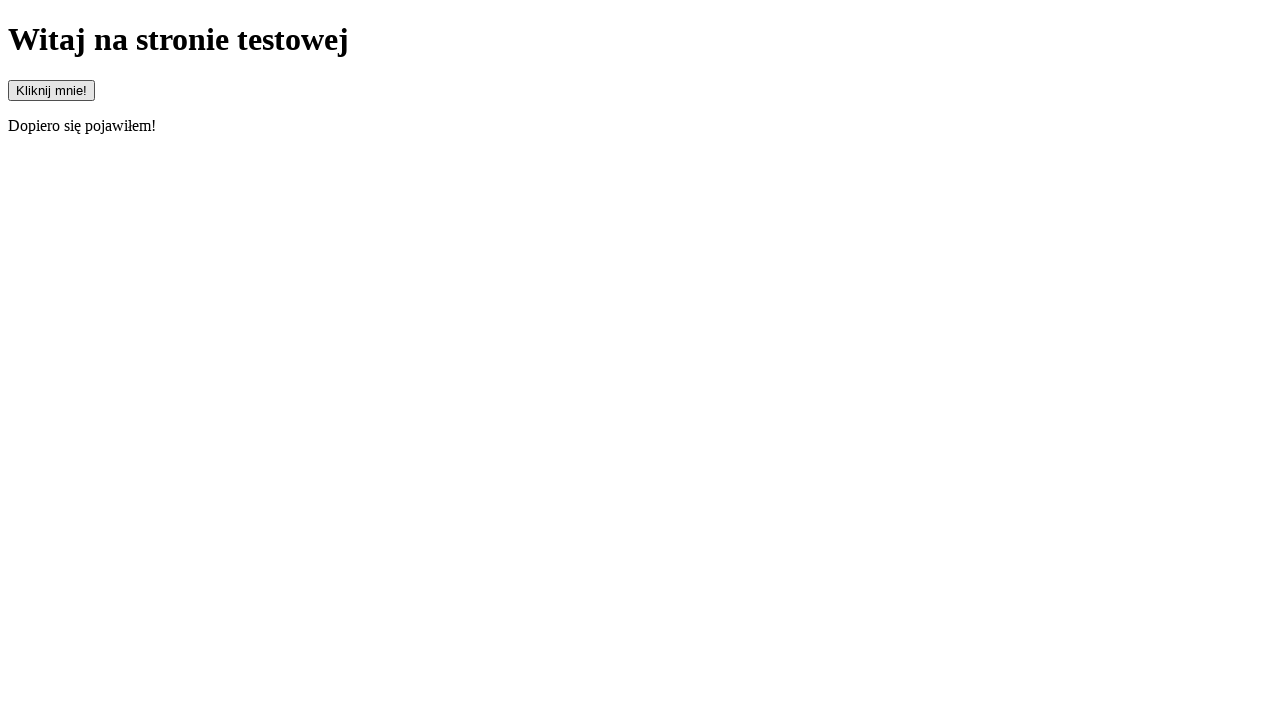

Retrieved text content from paragraph element
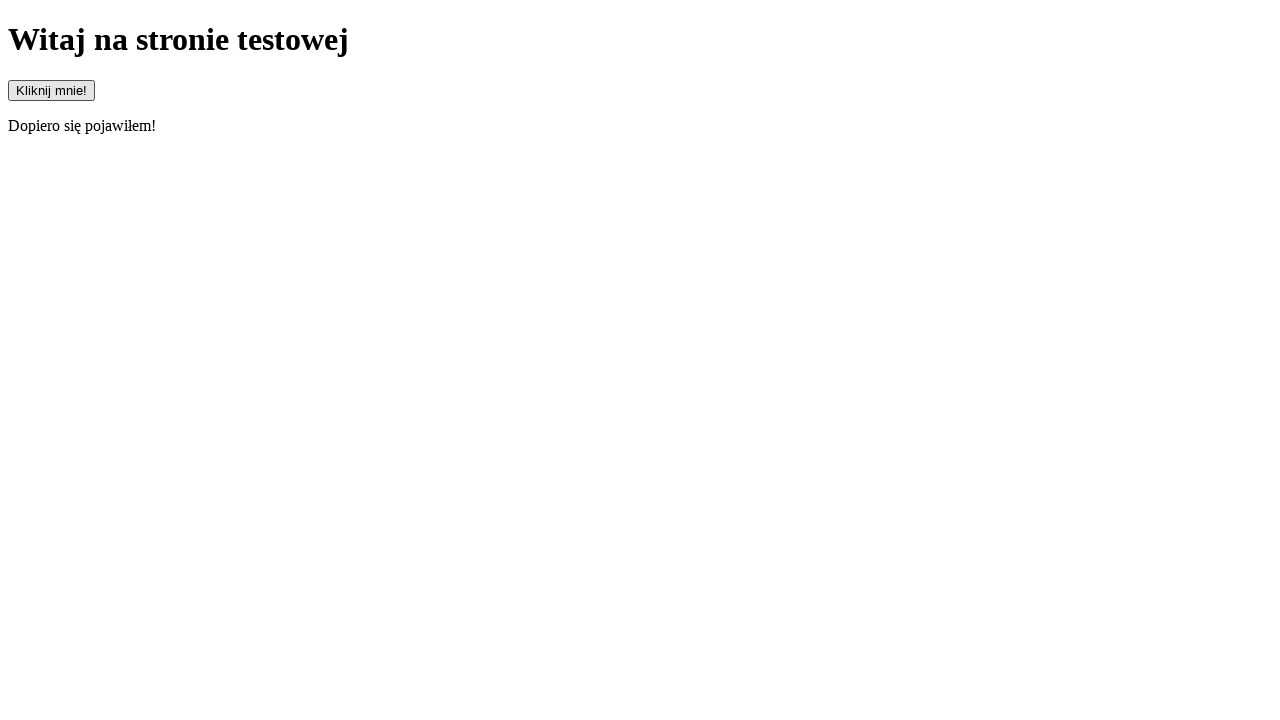

Verified paragraph text matches expected Polish message 'Dopiero się pojawiłem!'
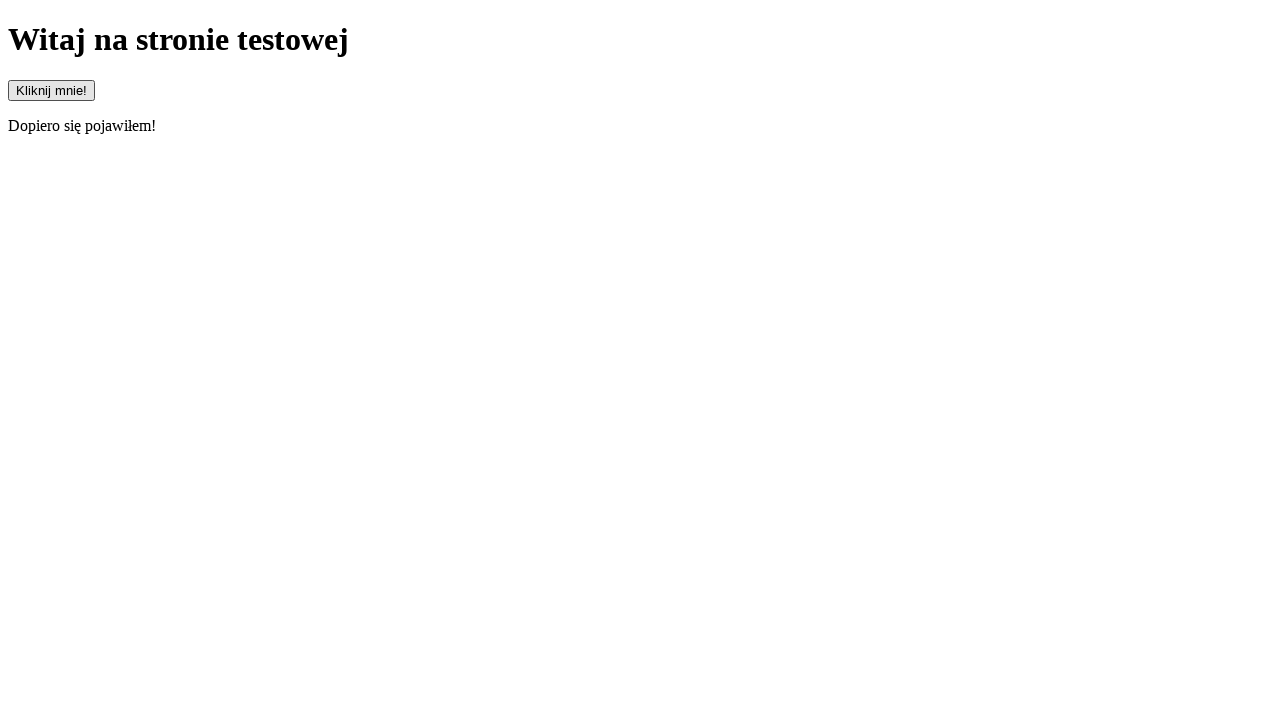

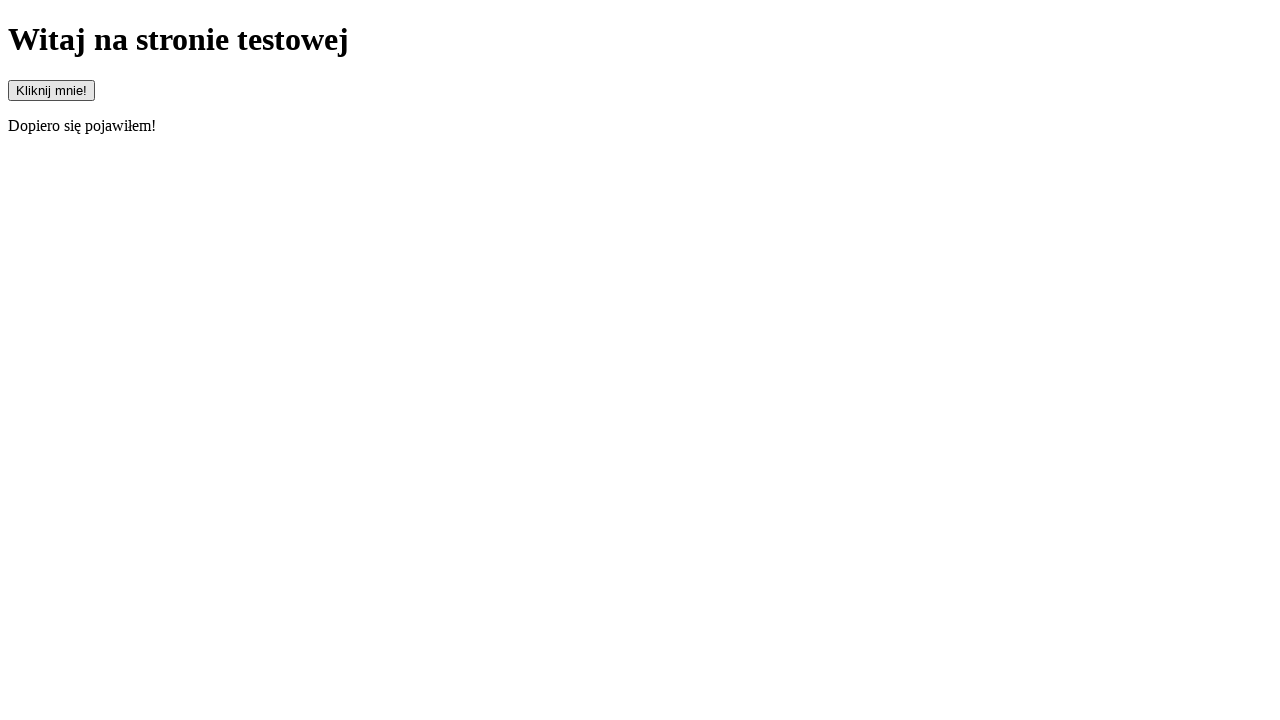